Tests dropdown menu interaction by hovering over a menu item and clicking a submenu option

Starting URL: https://www.globalsqa.com/demo-site/select-dropdown-menu/

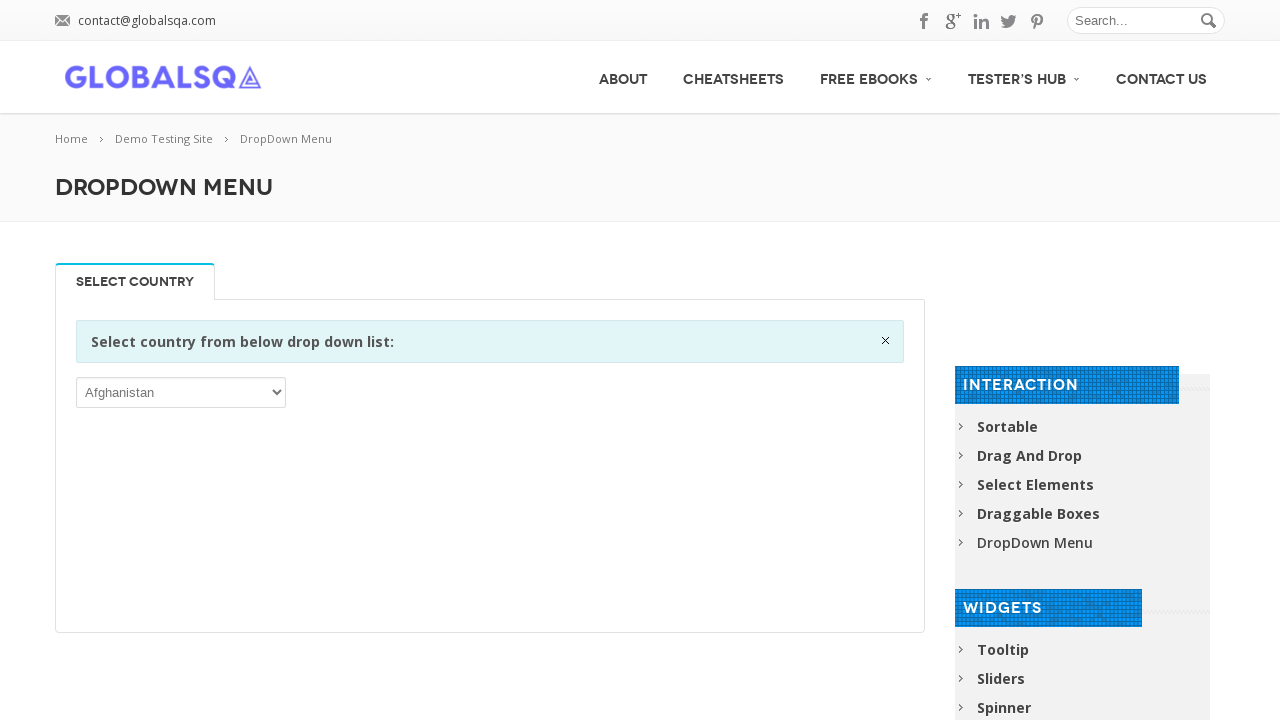

Hovered over 'Free Ebooks' menu item at (876, 76) on xpath=//a[@class='no_border'][normalize-space()='Free Ebooks']
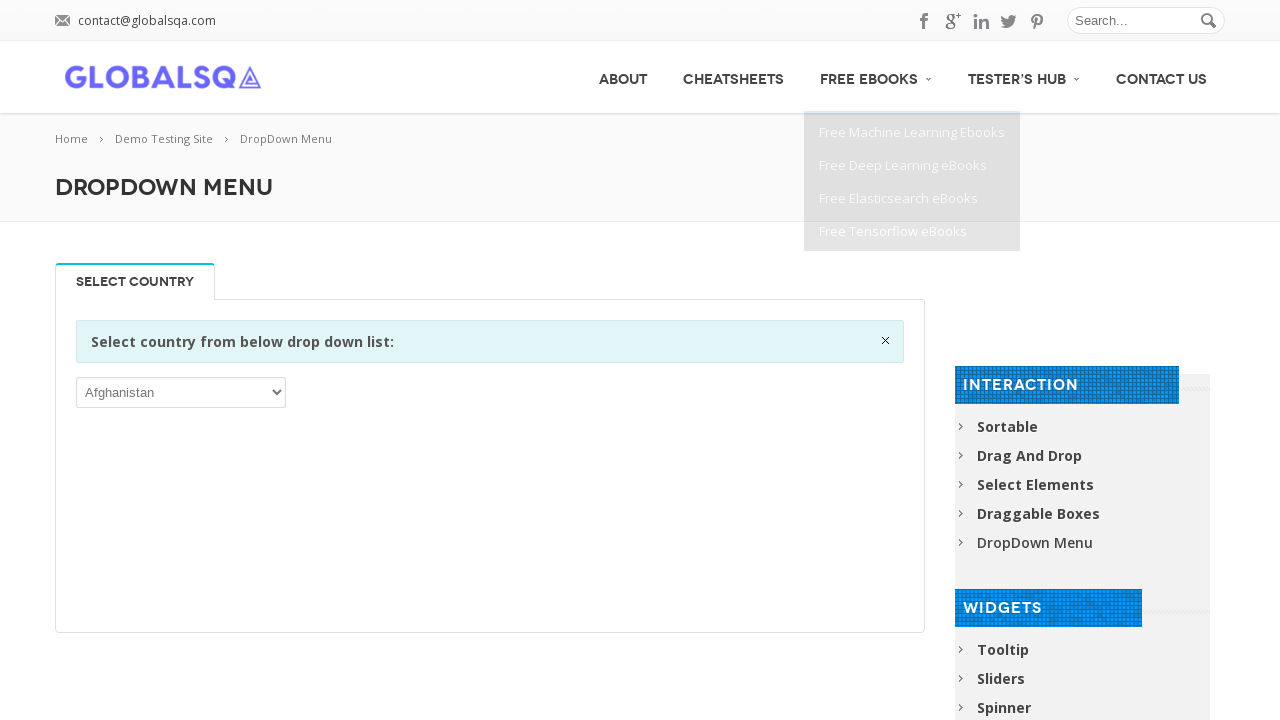

Clicked on 'Free Machine Learning Ebooks' submenu option at (912, 132) on xpath=//span[normalize-space()='Free Machine Learning Ebooks']
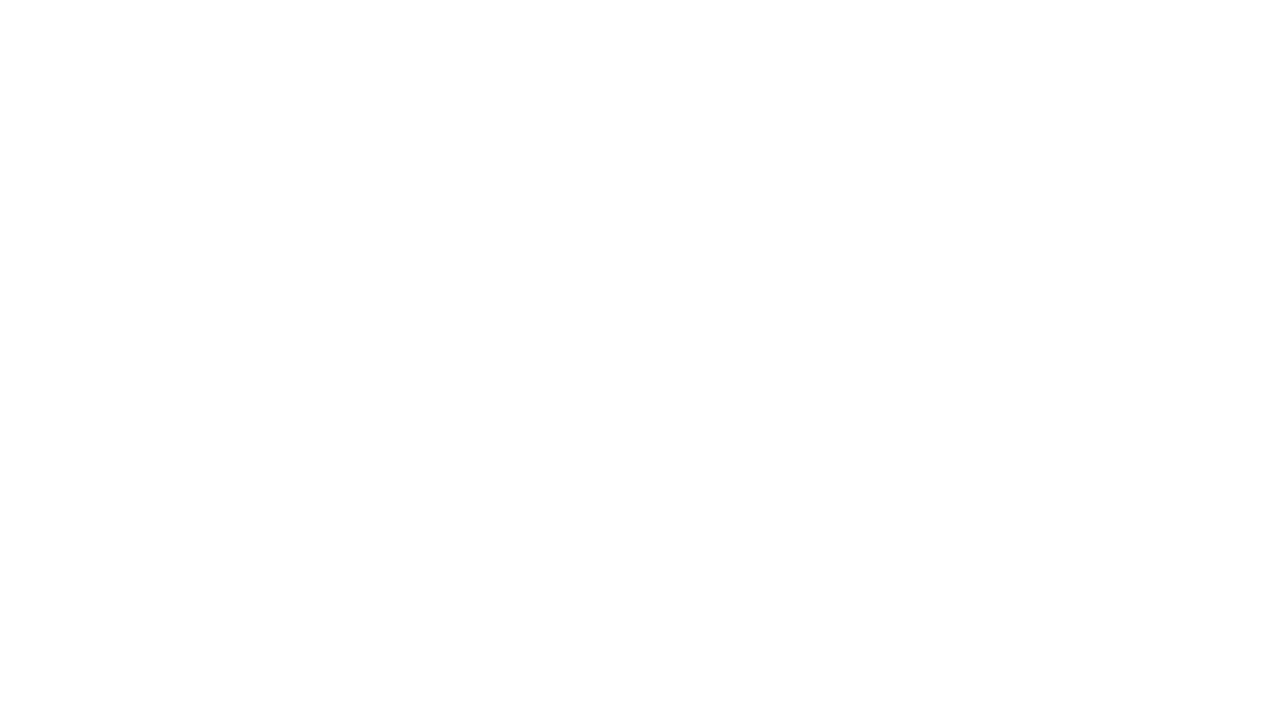

Waited for page to load (networkidle state)
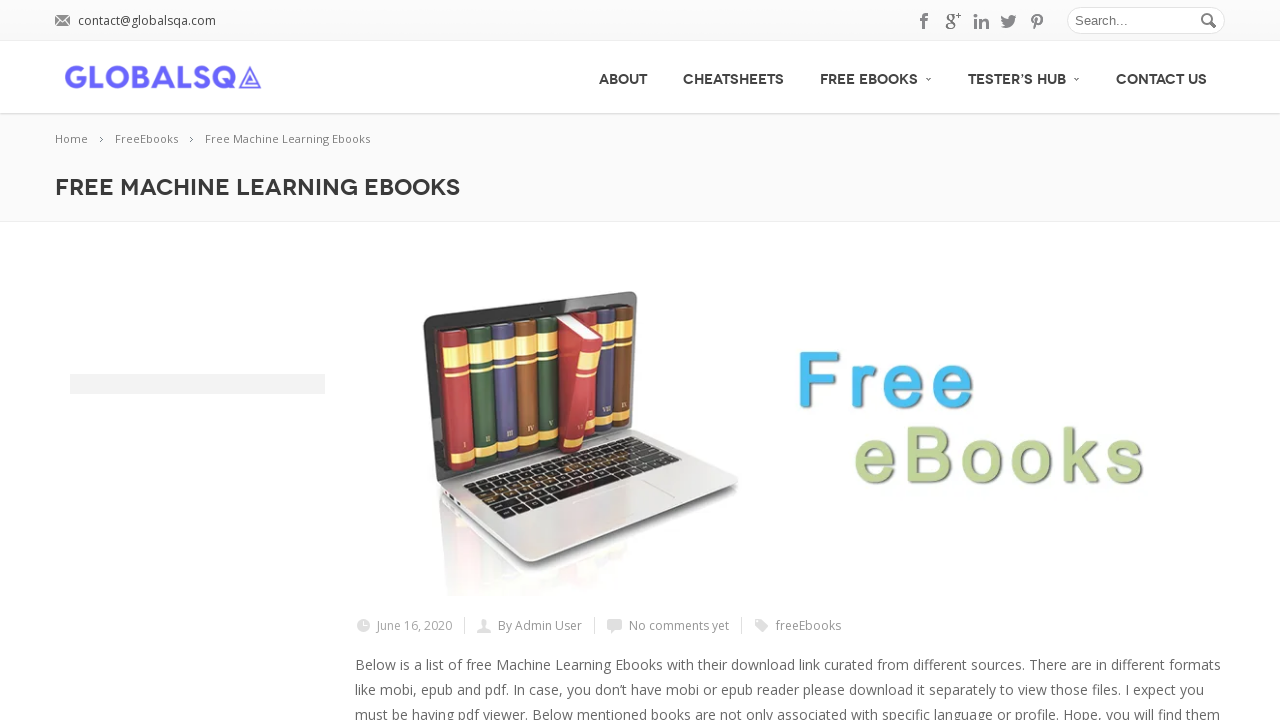

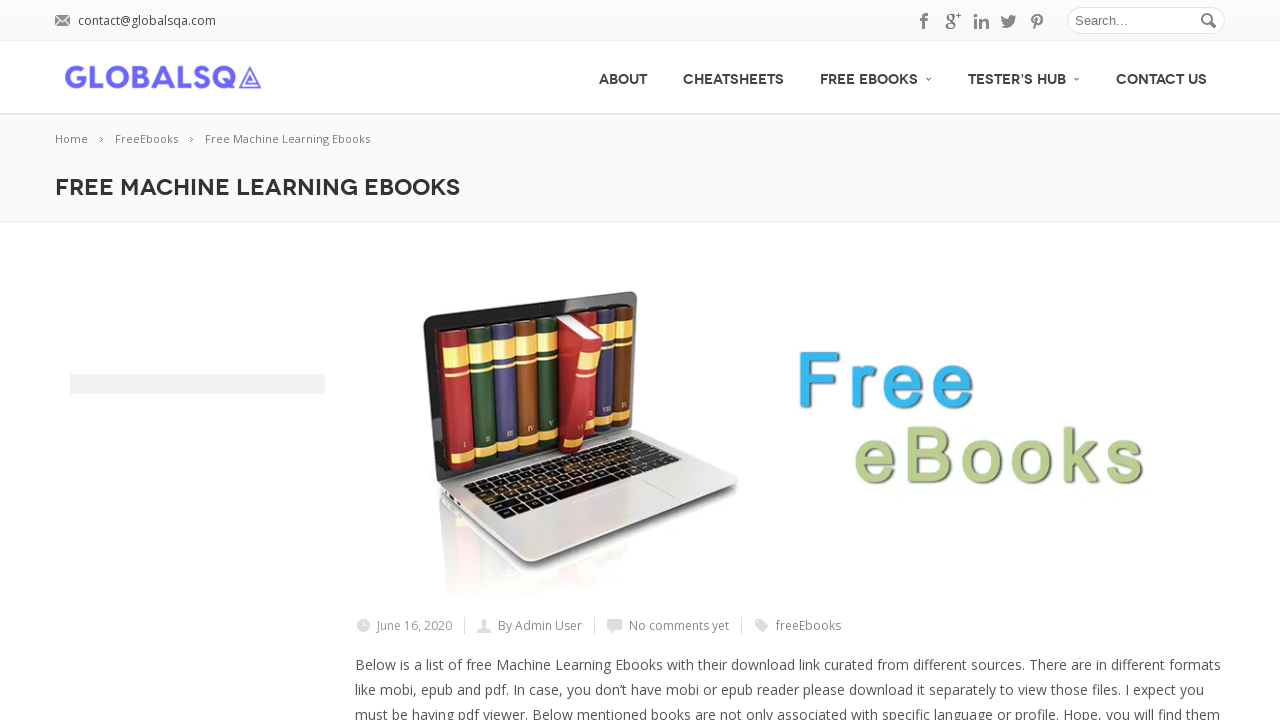